Tests calculator subtraction functionality by entering 3.5 and 1.2, selecting subtract operation, and verifying the result is 2.3

Starting URL: https://calculatorhtml.onrender.com

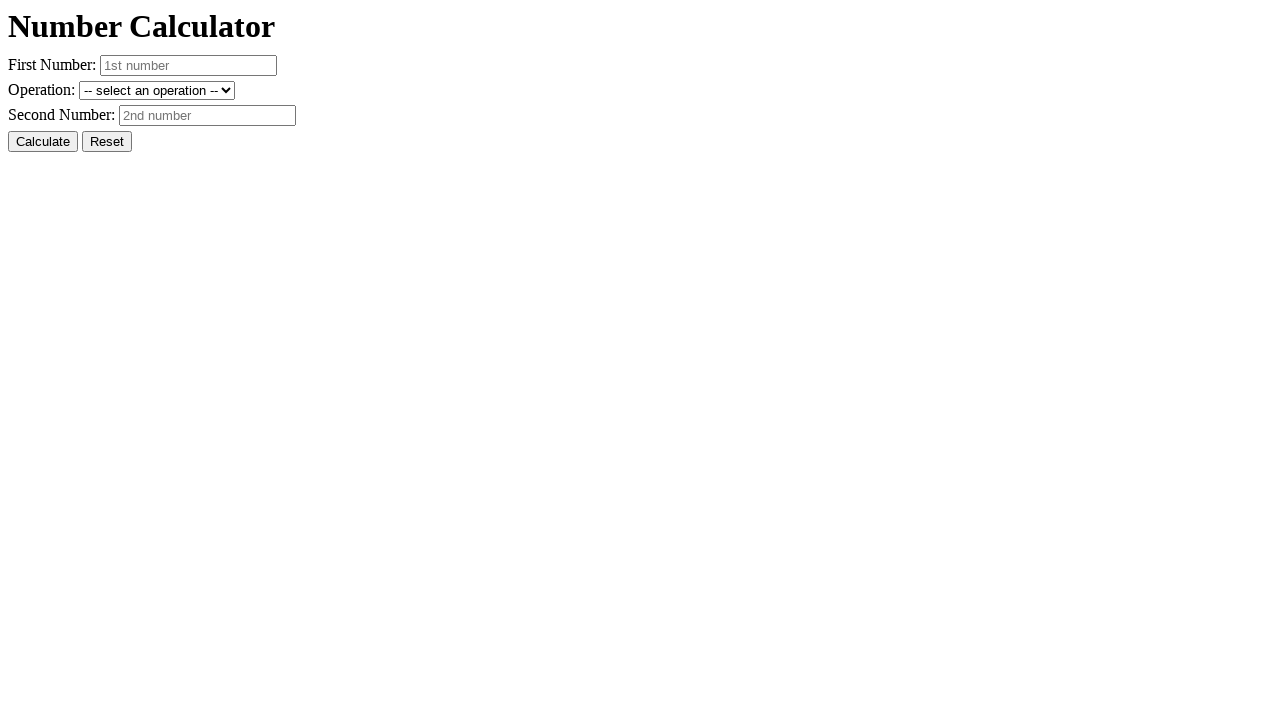

Clicked Reset button to clear previous values at (107, 142) on #resetButton
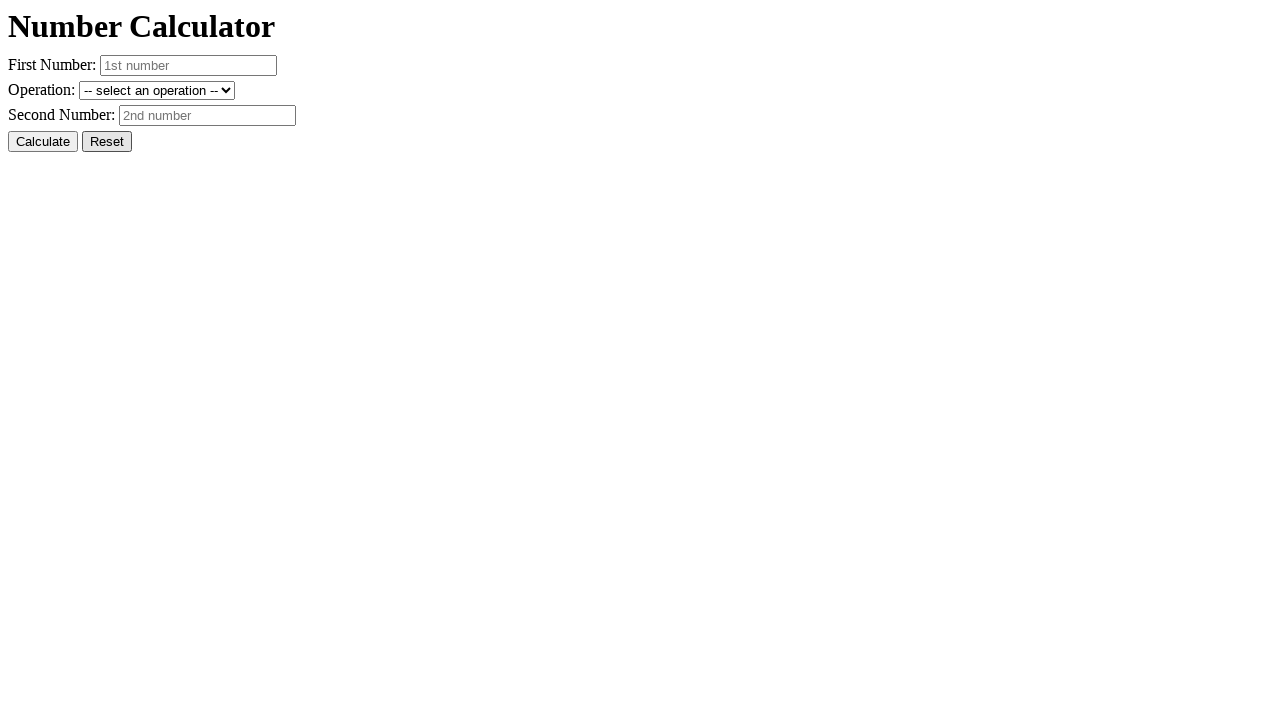

Entered first number 3.5 on #number1
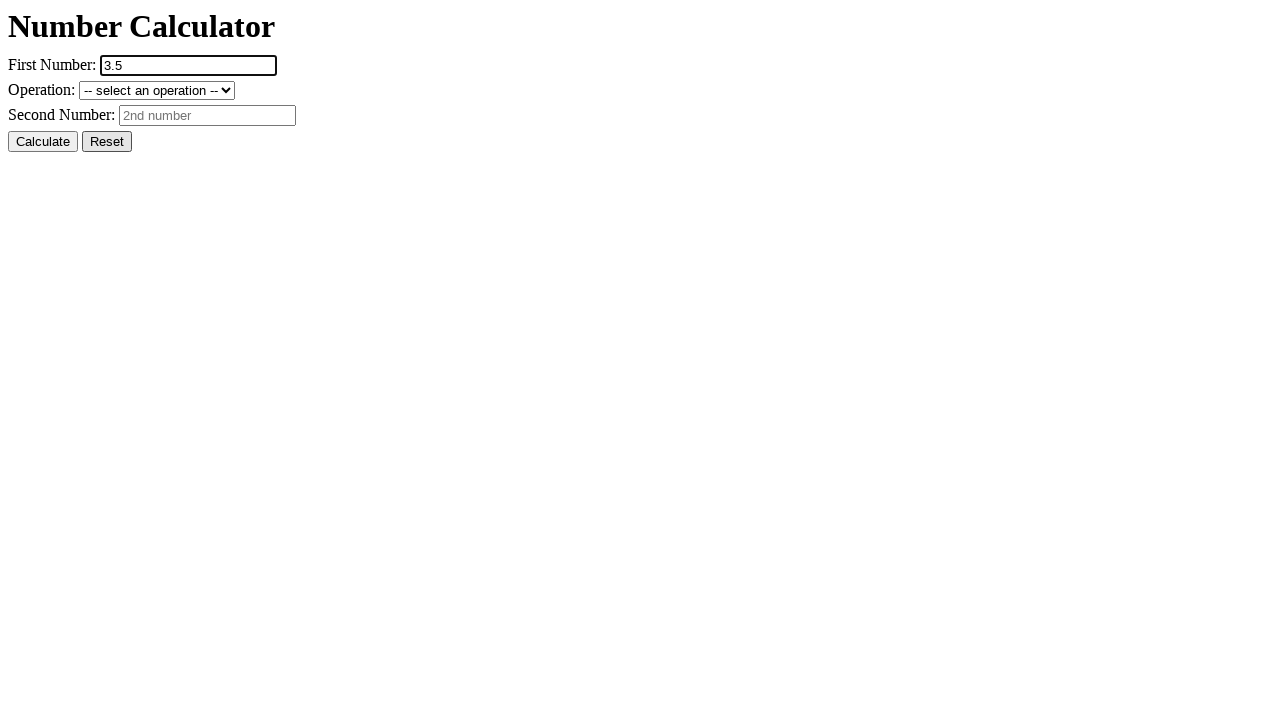

Entered second number 1.2 on #number2
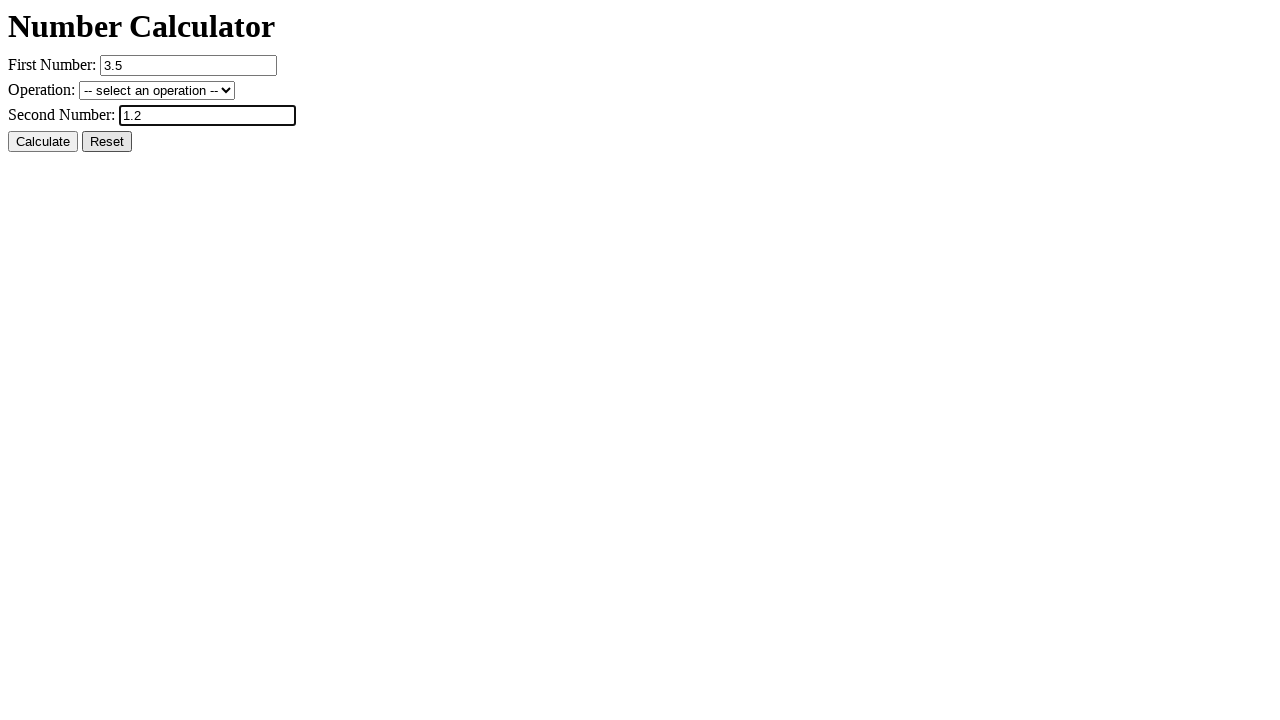

Selected subtract operation from dropdown on #operation
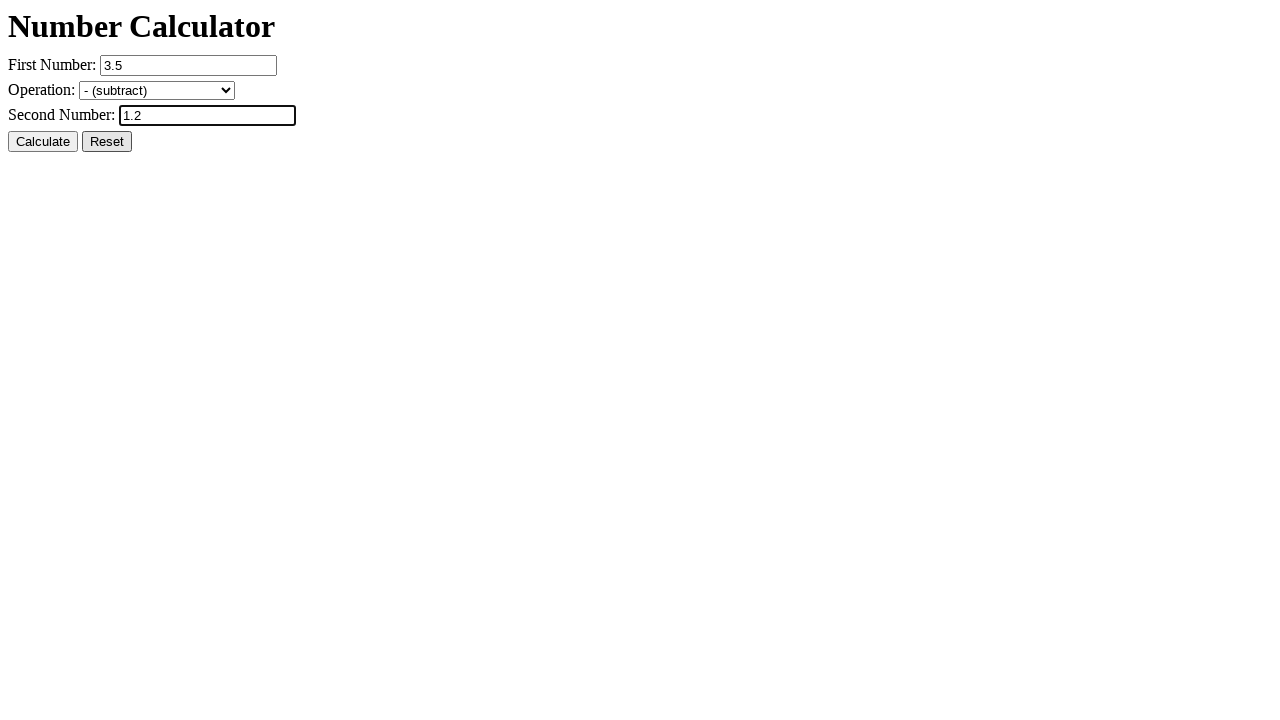

Clicked Calculate button to perform subtraction at (43, 142) on #calcButton
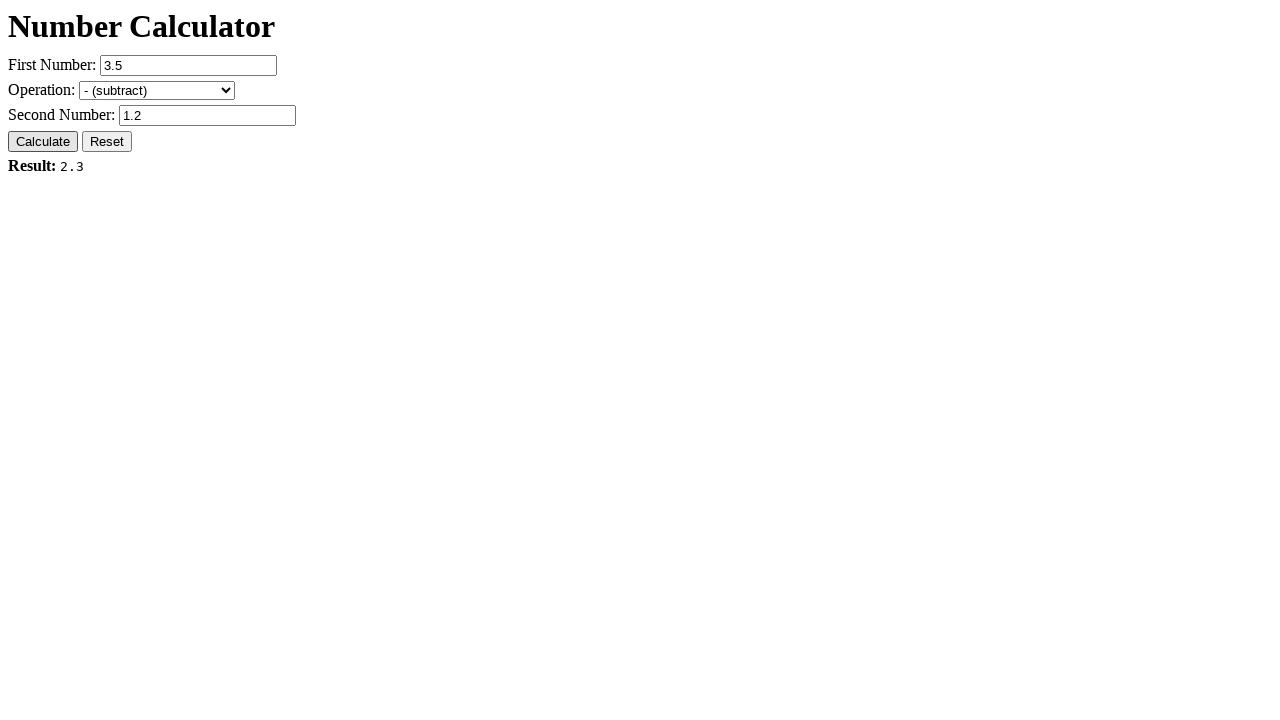

Result element loaded and displayed
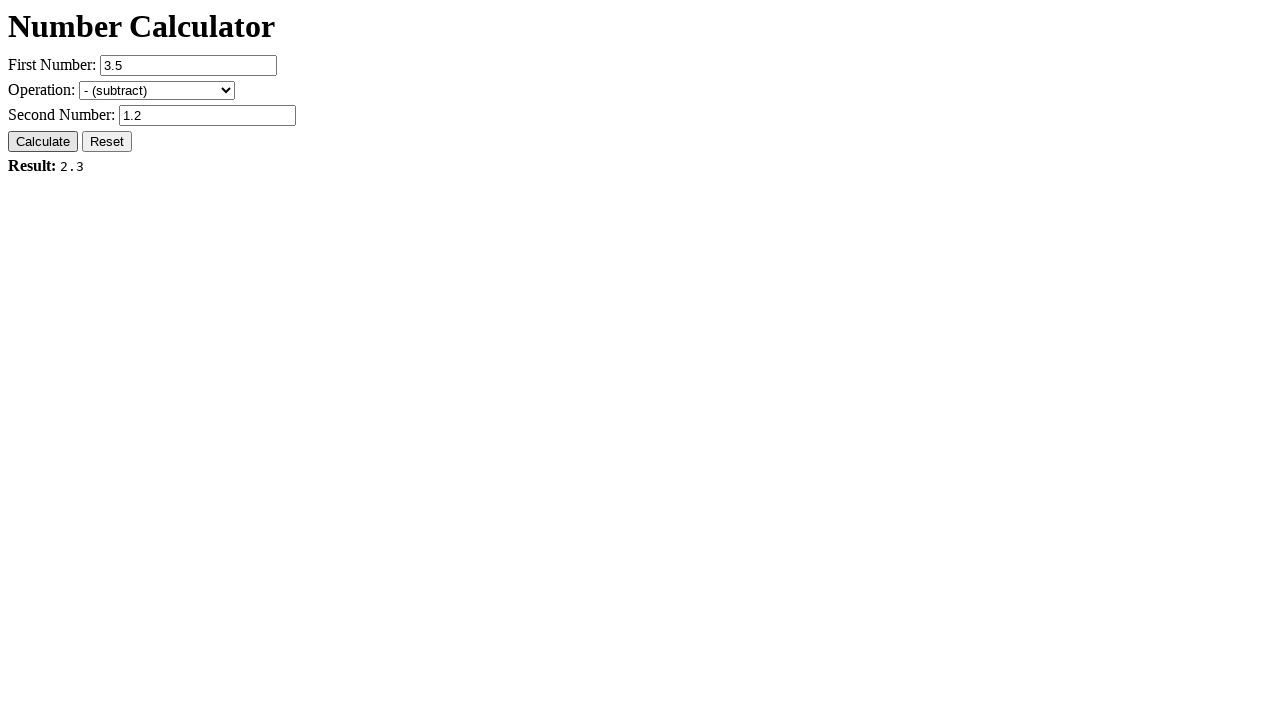

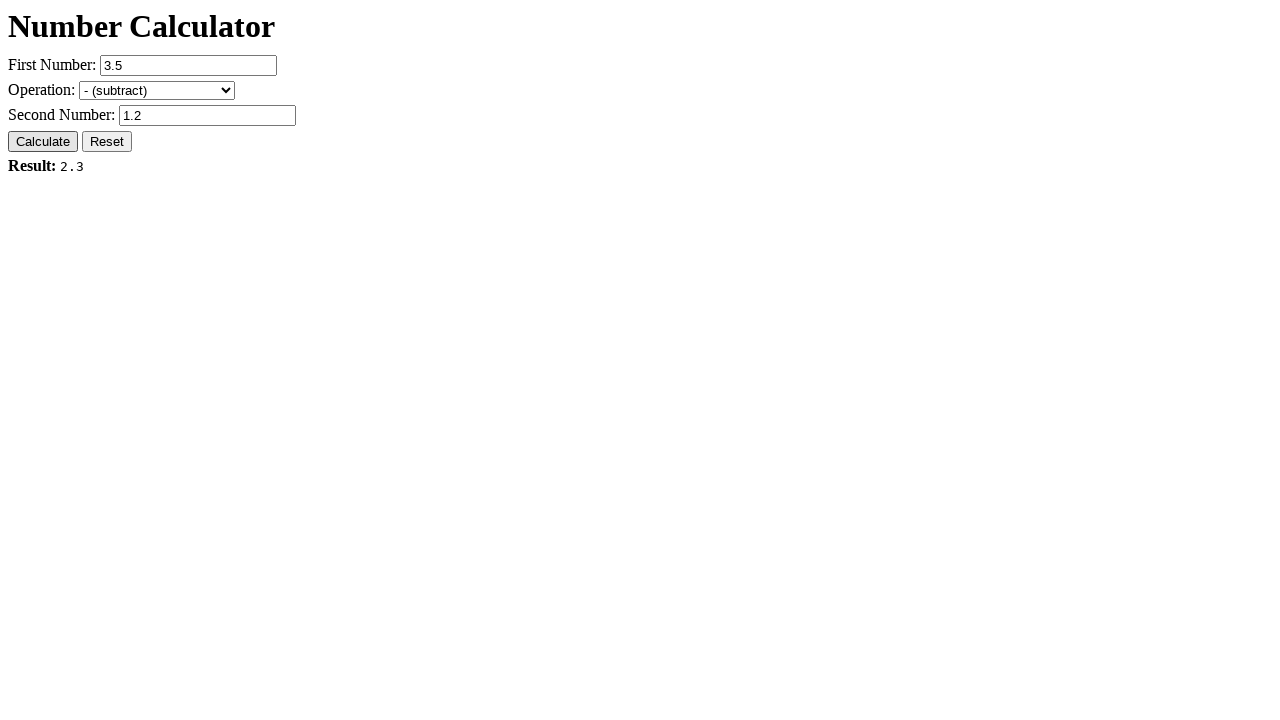